Tests the index page email submission flow by entering an email address and clicking the enter button, then verifying navigation to the Register page.

Starting URL: http://demo.automationtesting.in/Index.html

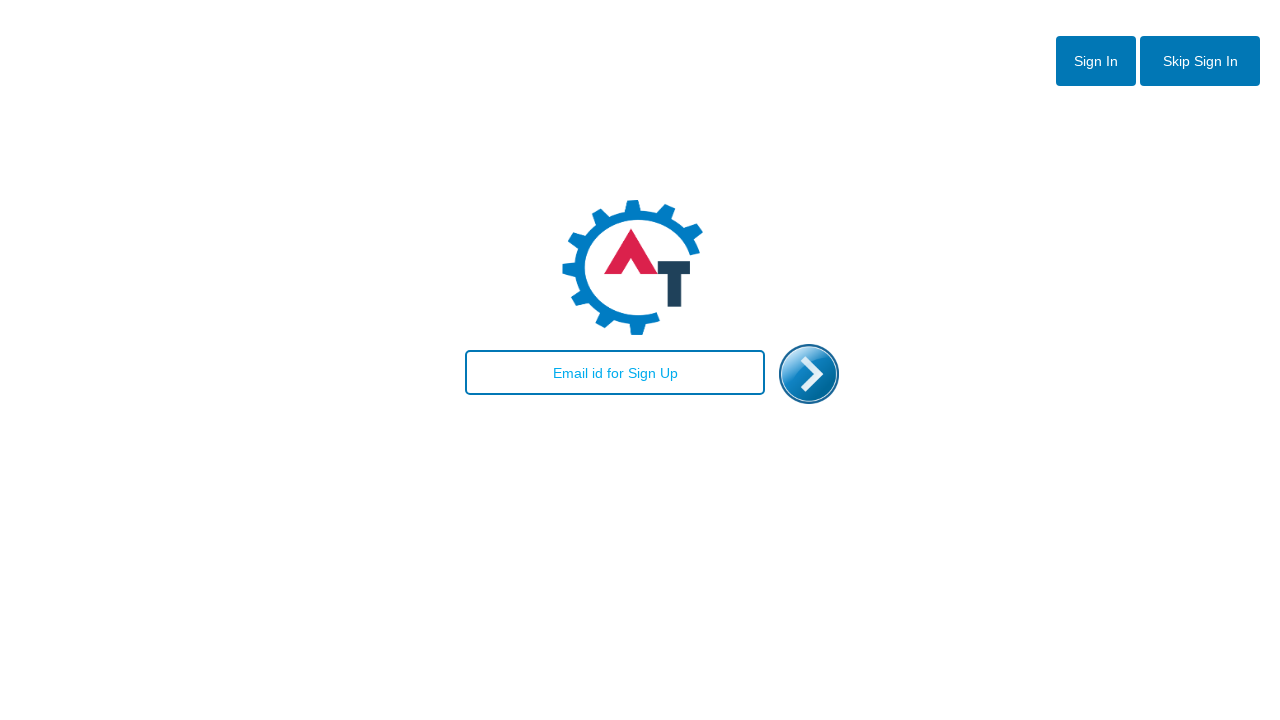

Filled email field with 'emma.davis@webtest.net' on #email
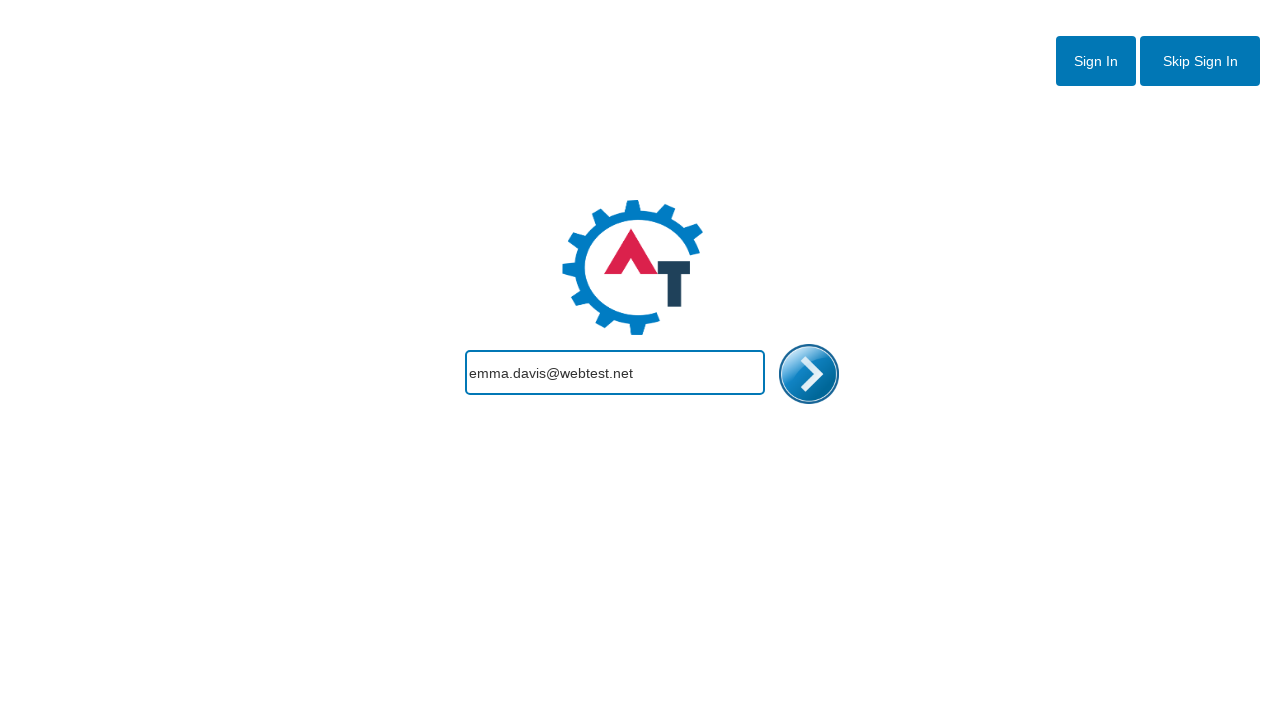

Clicked enter/submit button to proceed with email submission at (809, 374) on #enterimg
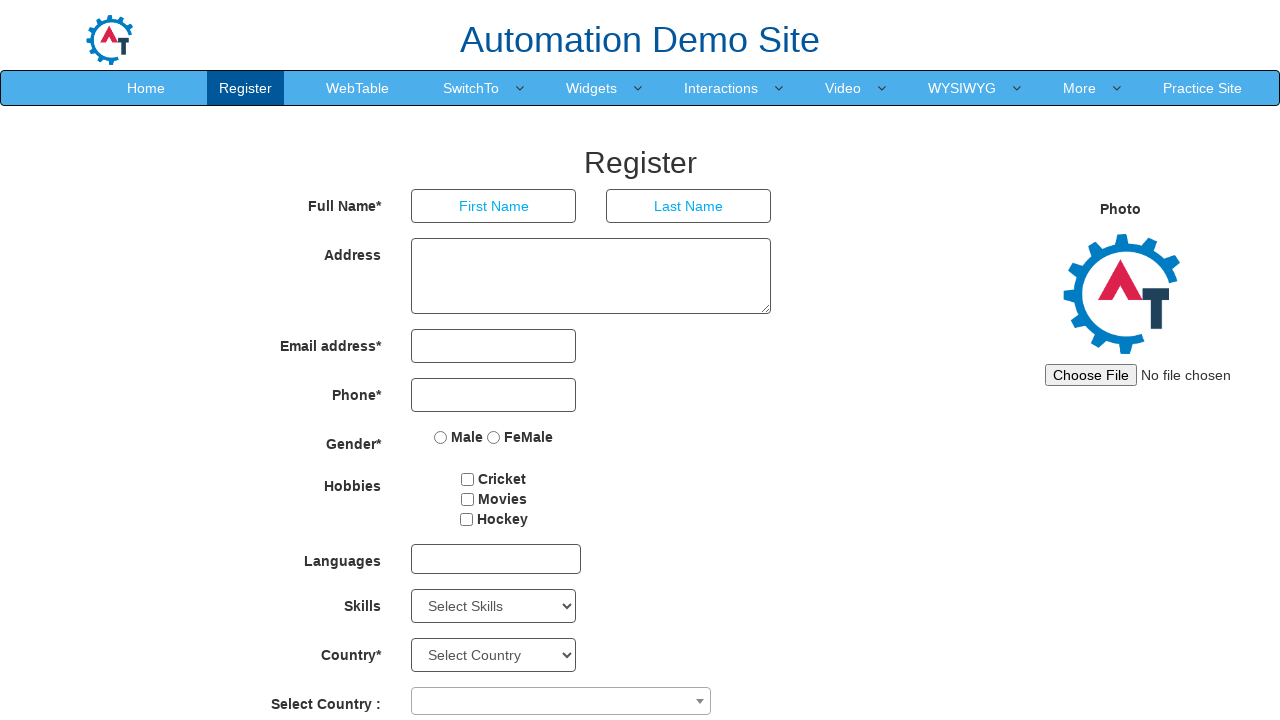

Page loaded and navigation to Register page completed
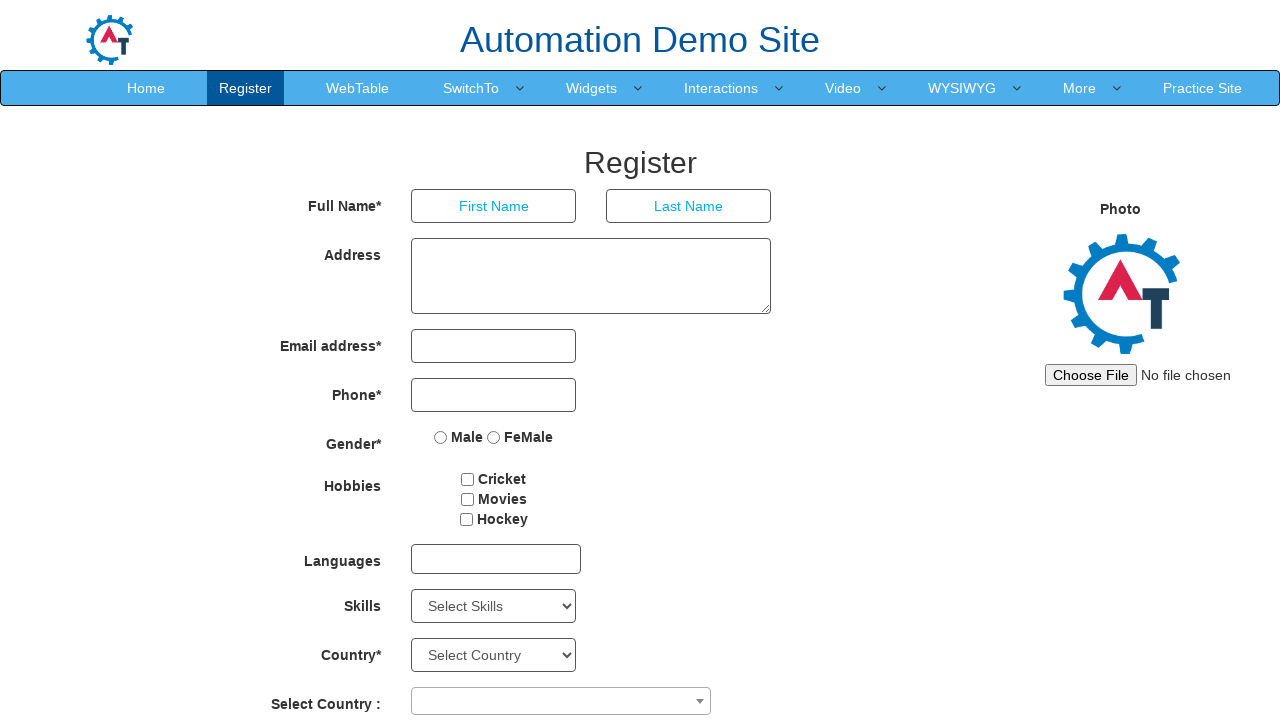

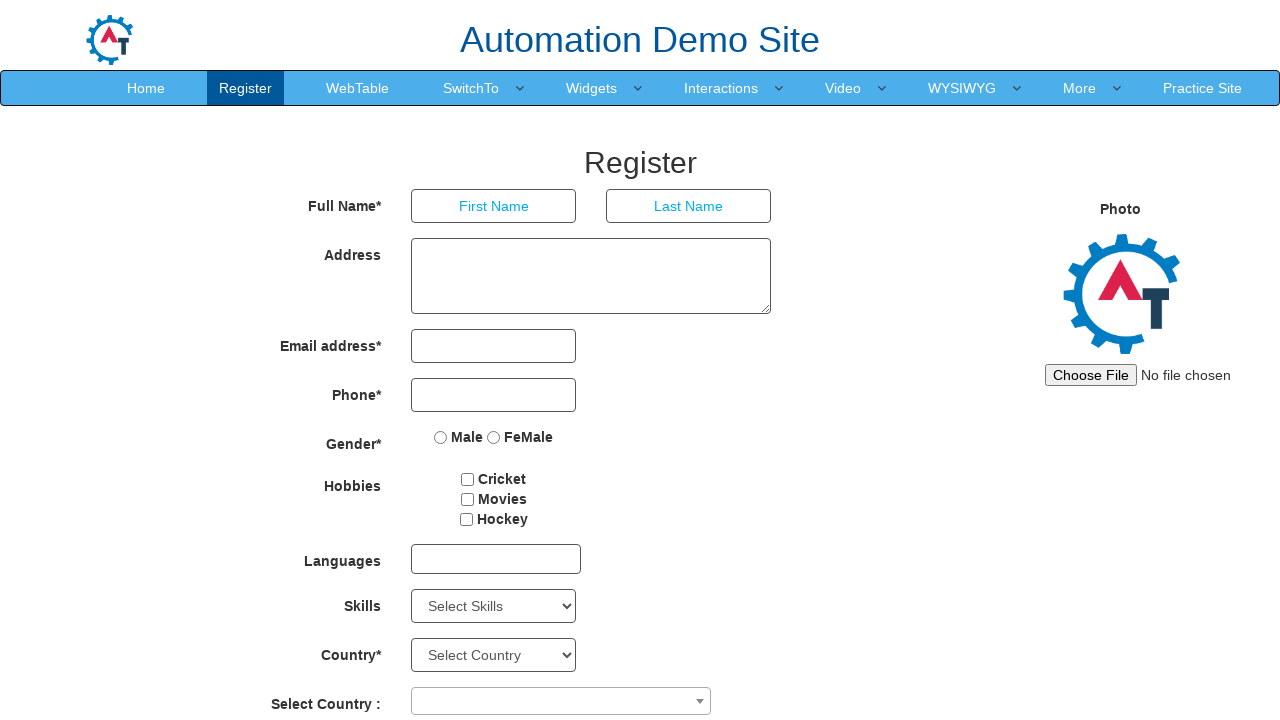